Solves a math problem on the page by calculating a result from an input value, then fills the answer and completes a robot verification form

Starting URL: https://suninjuly.github.io/math.html

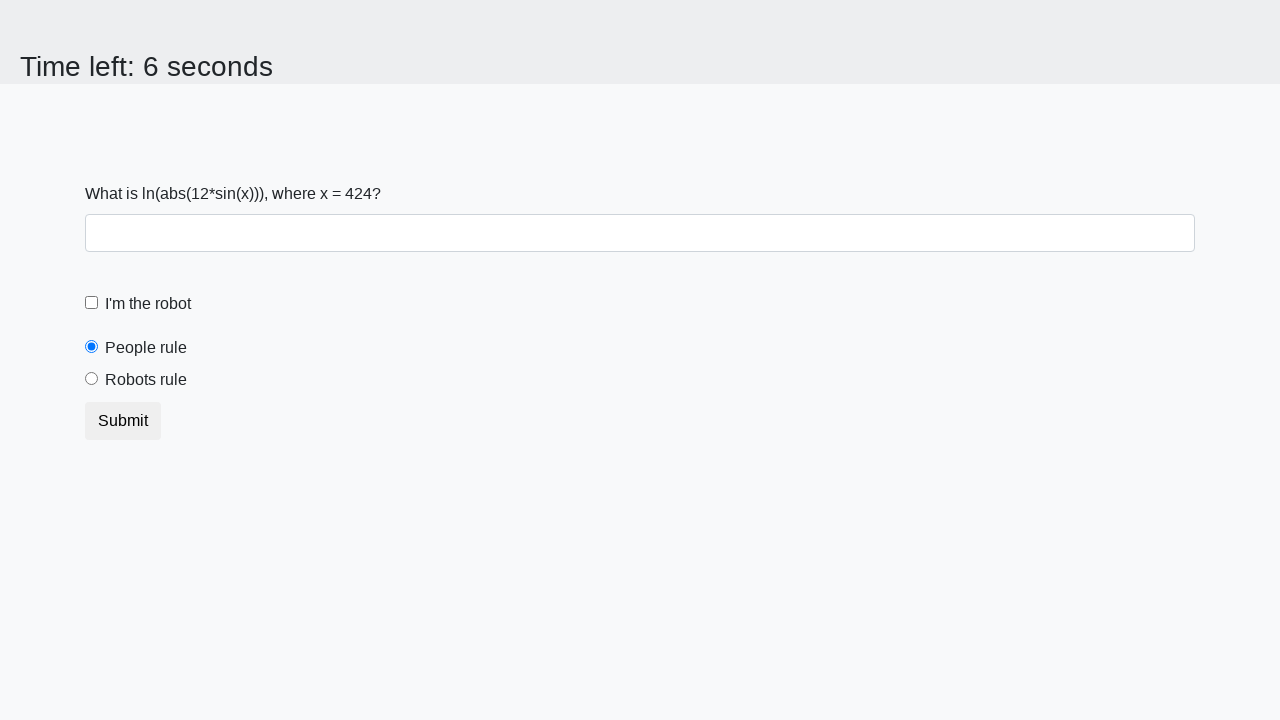

Retrieved input value from the page
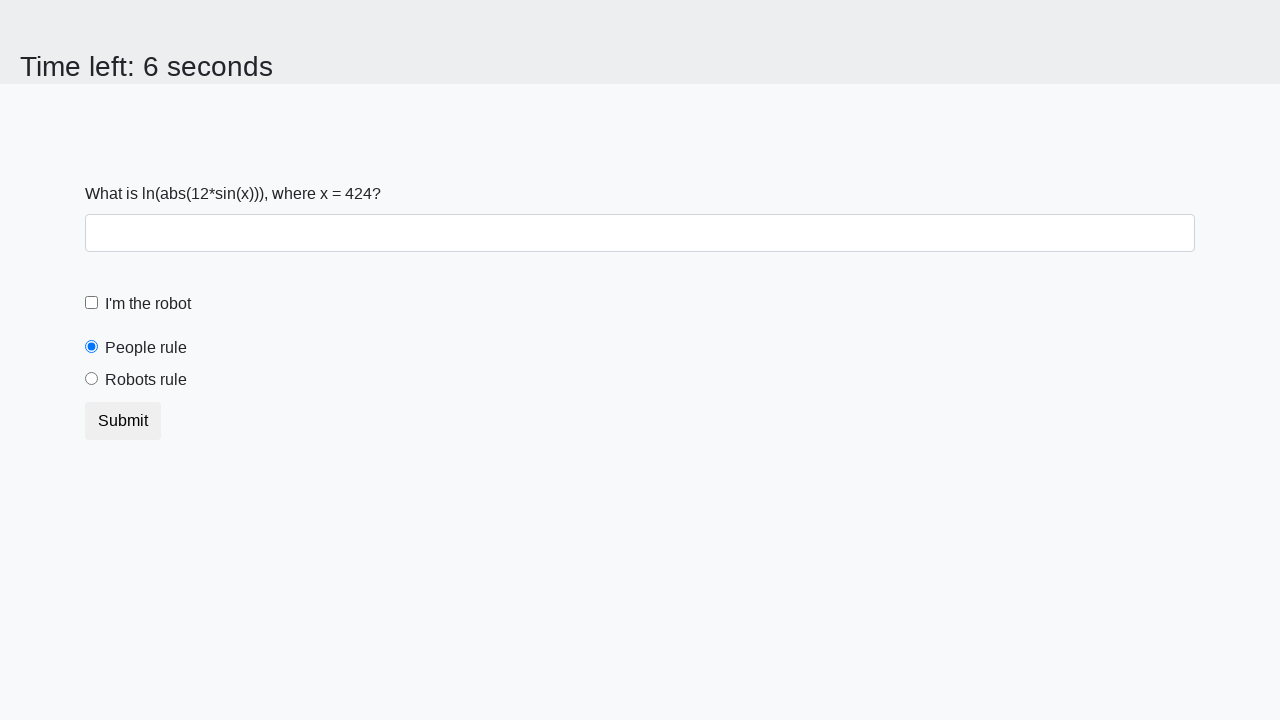

Calculated result: 0.31994964691100886
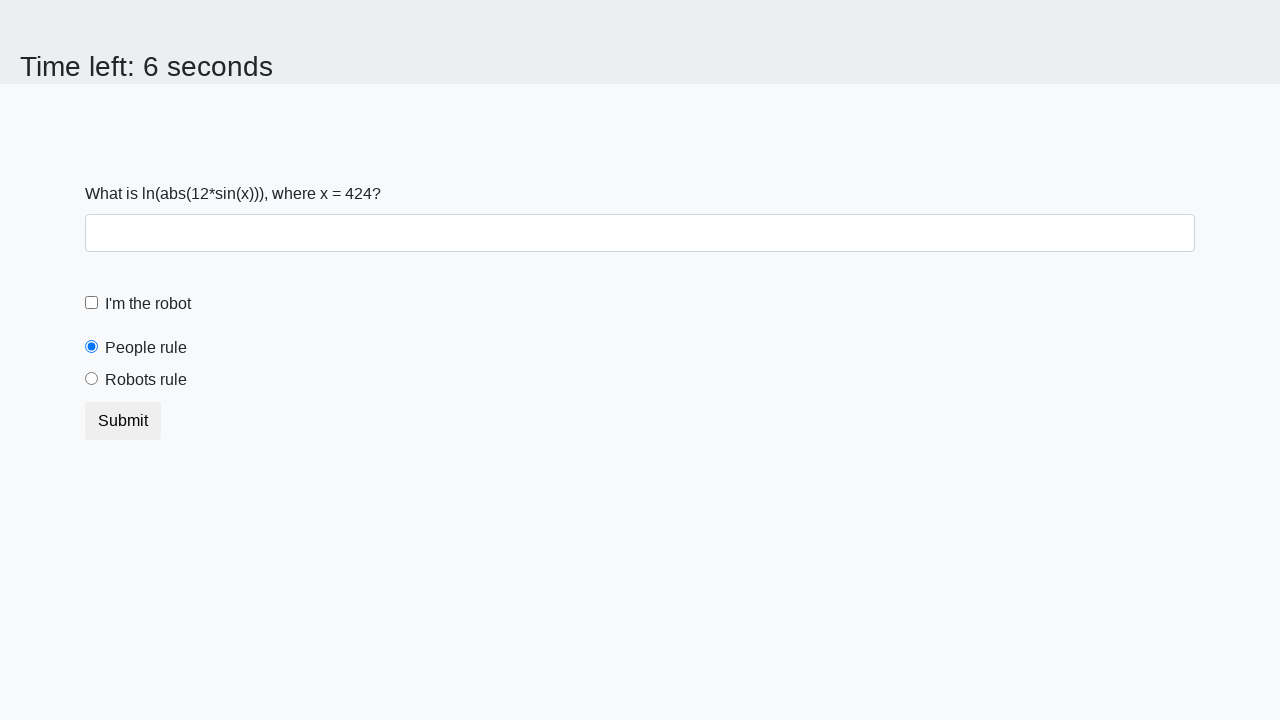

Filled answer field with calculated result on #answer
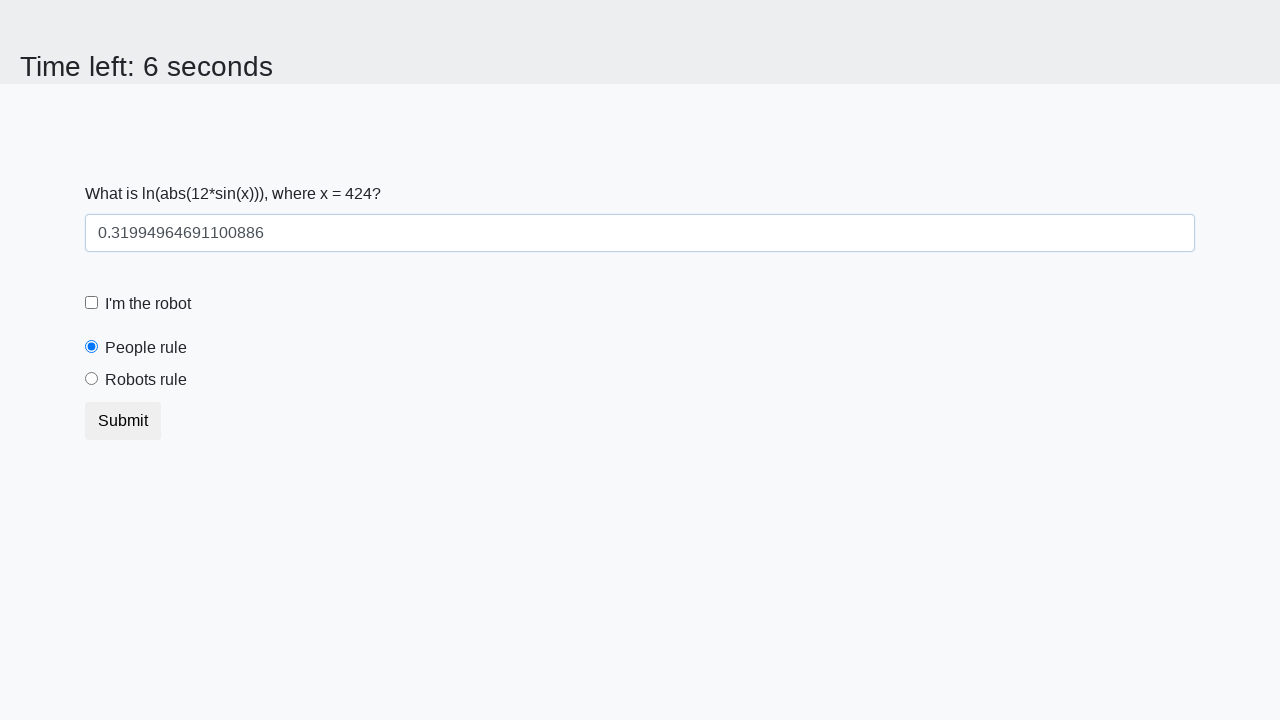

Clicked robot checkbox at (92, 303) on #robotCheckbox
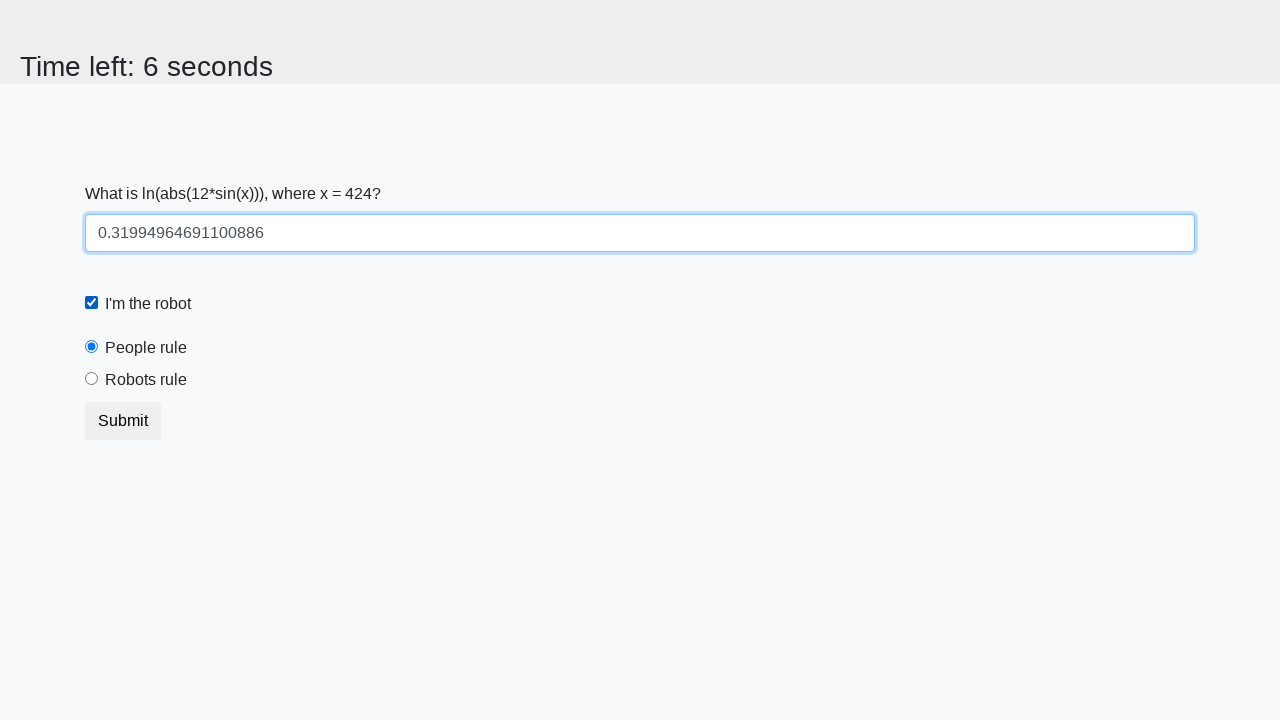

Clicked robots rule radio button at (146, 380) on [for="robotsRule"]
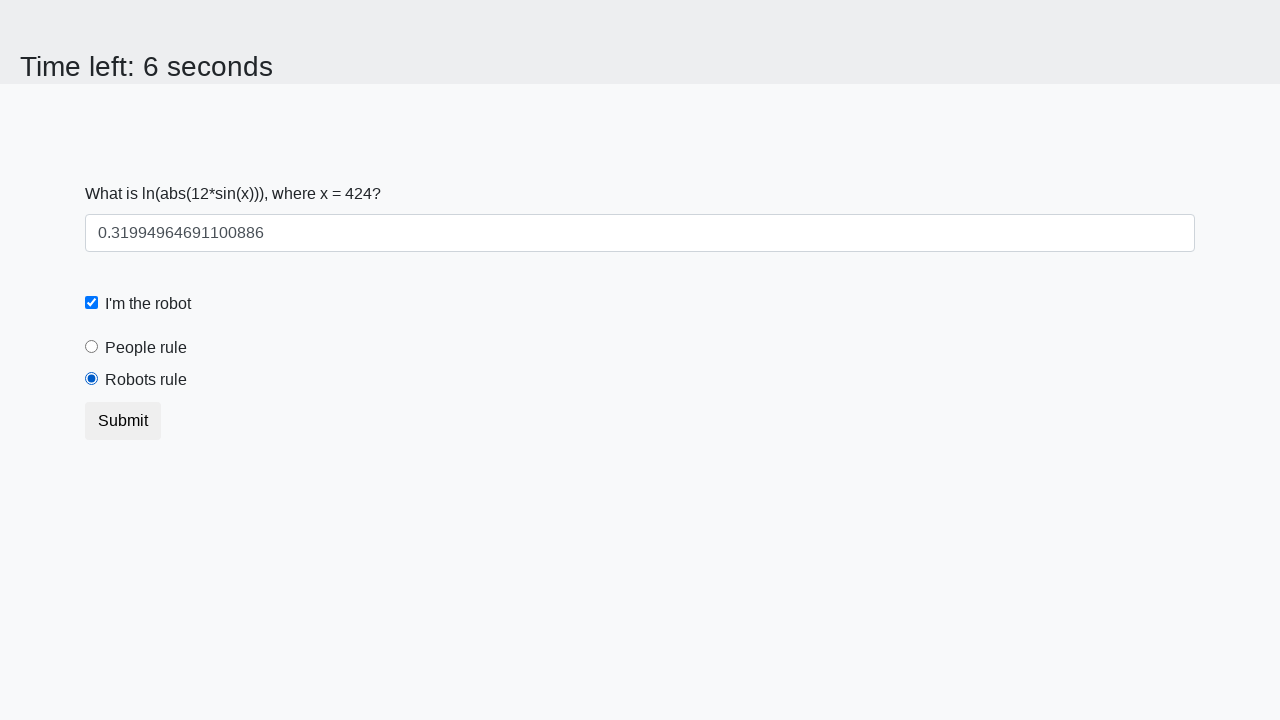

Clicked submit button to complete form at (123, 421) on button
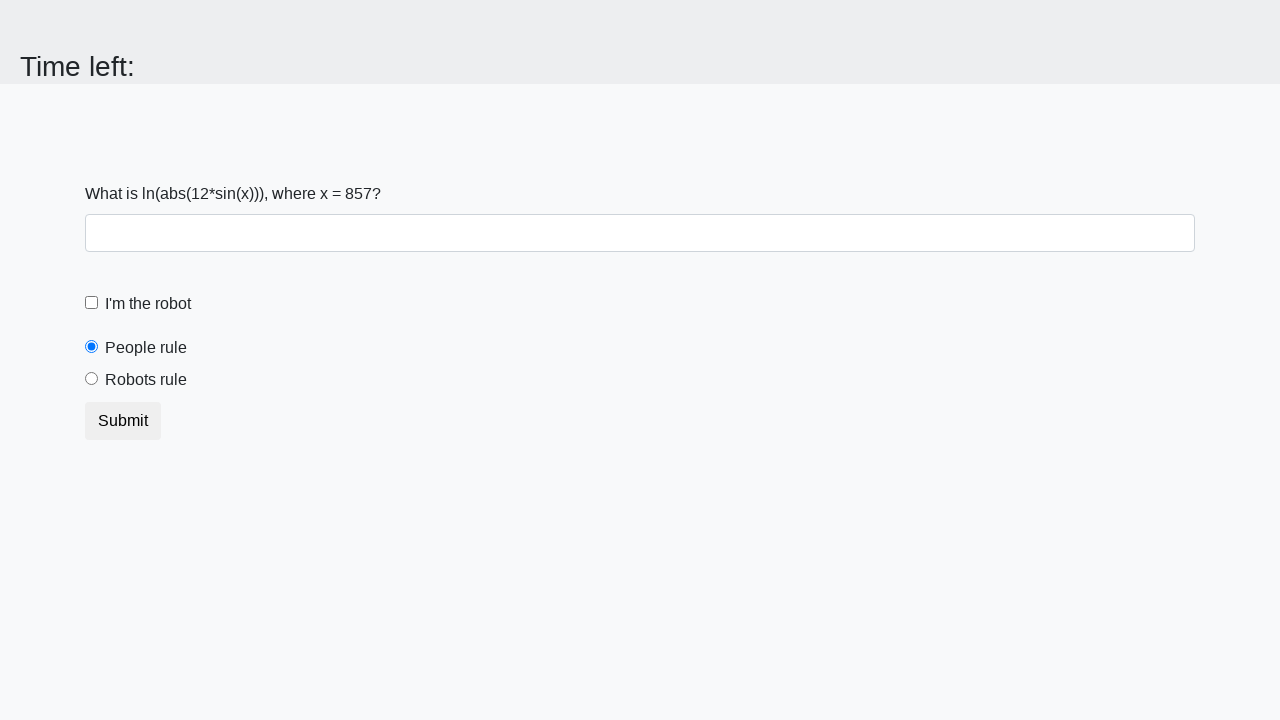

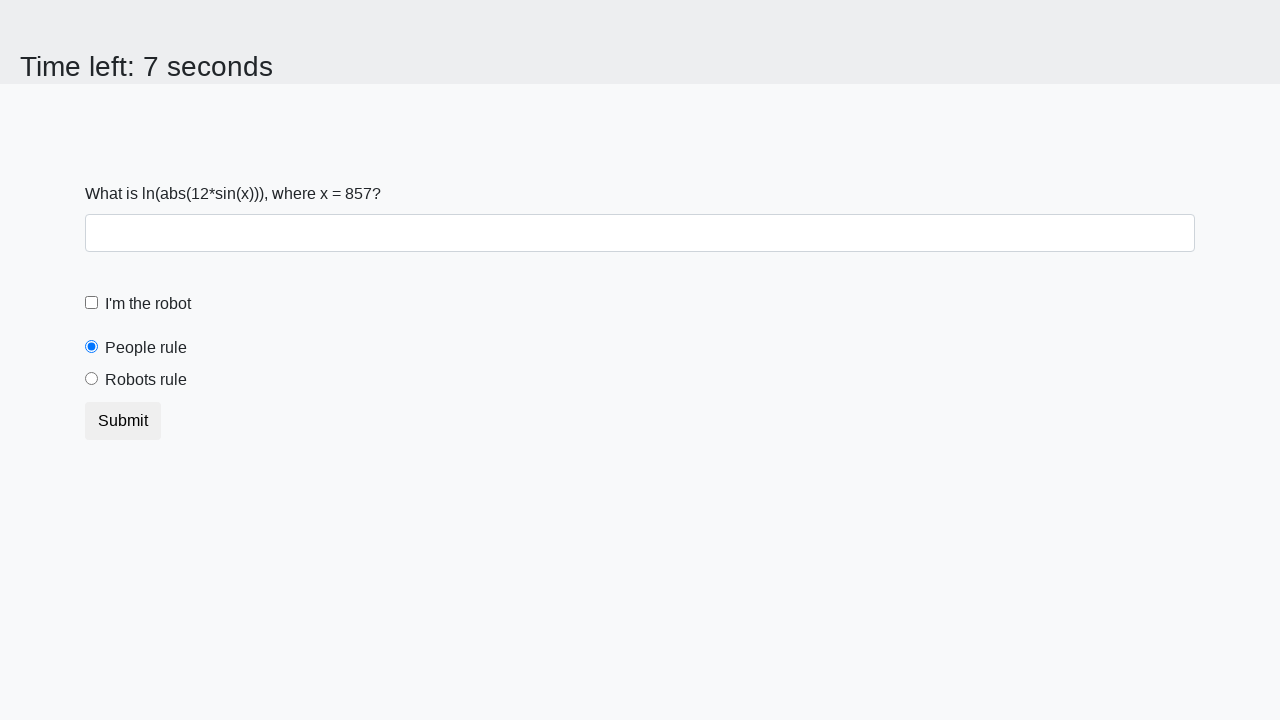